Navigates to the caru-care.com website and clicks on the desktop menu element

Starting URL: https://www.caru-care.com/

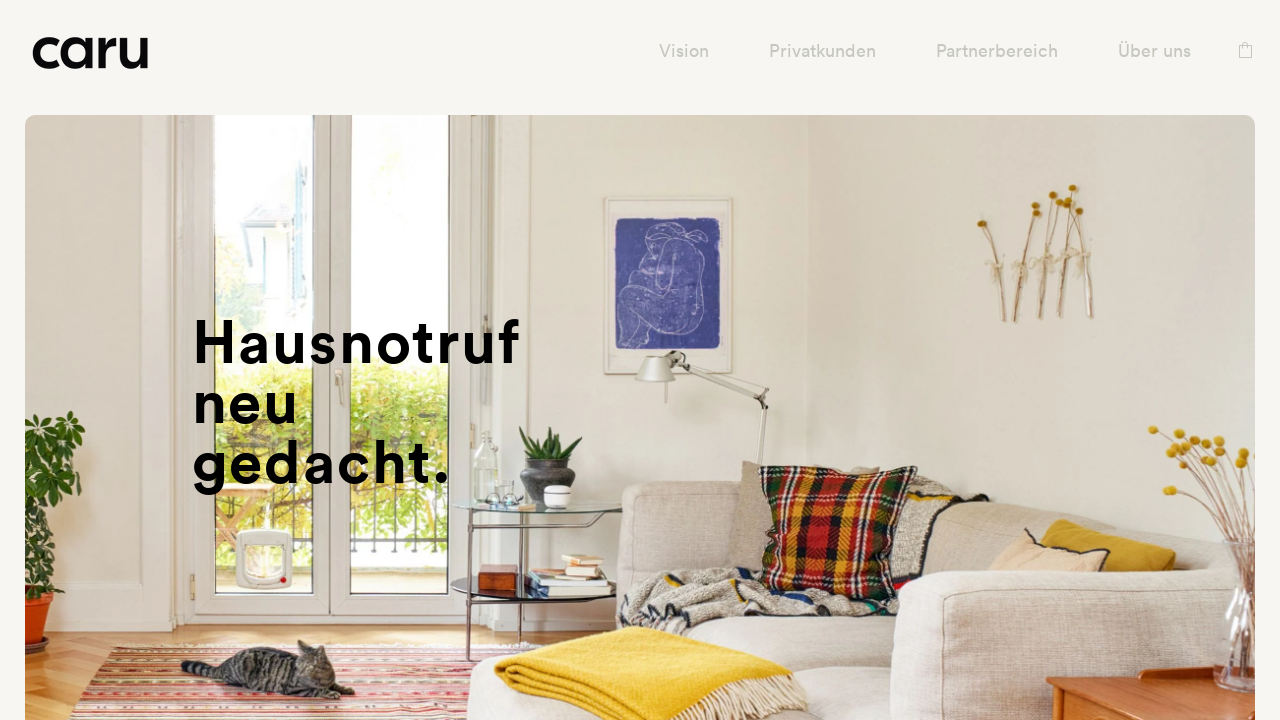

Clicked on the desktop menu element at (640, 40) on .desctop-menu-large
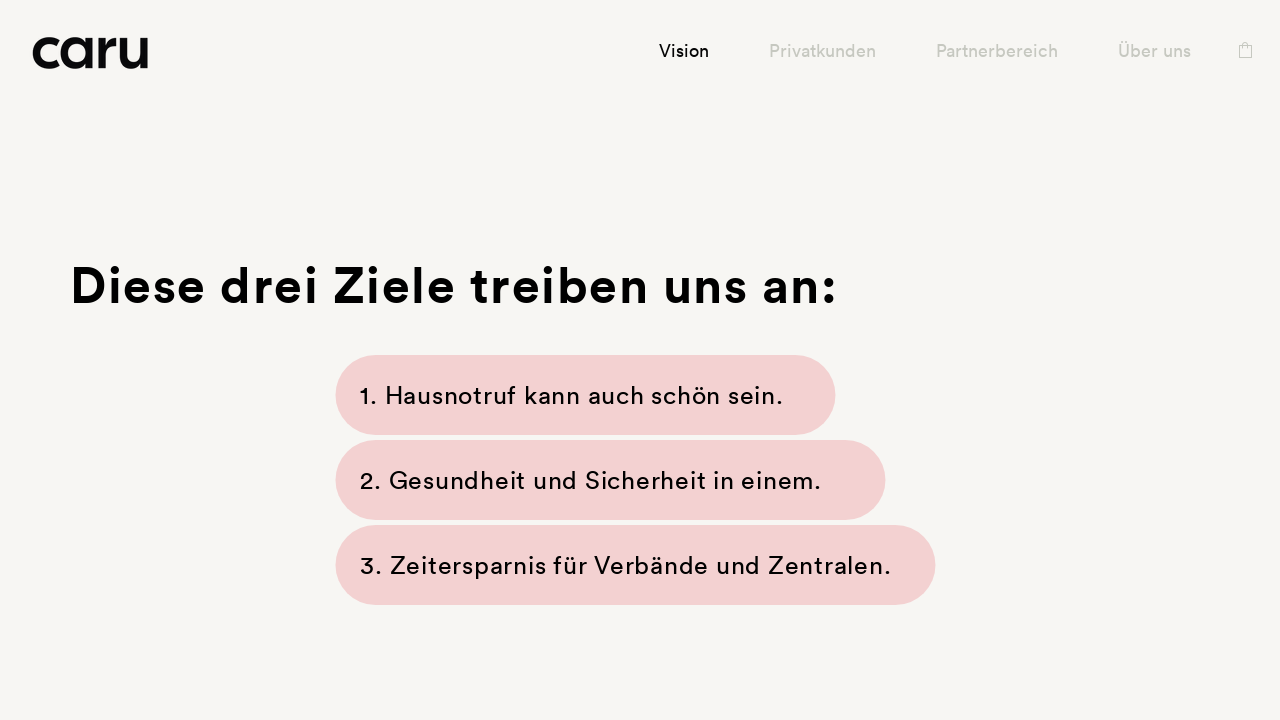

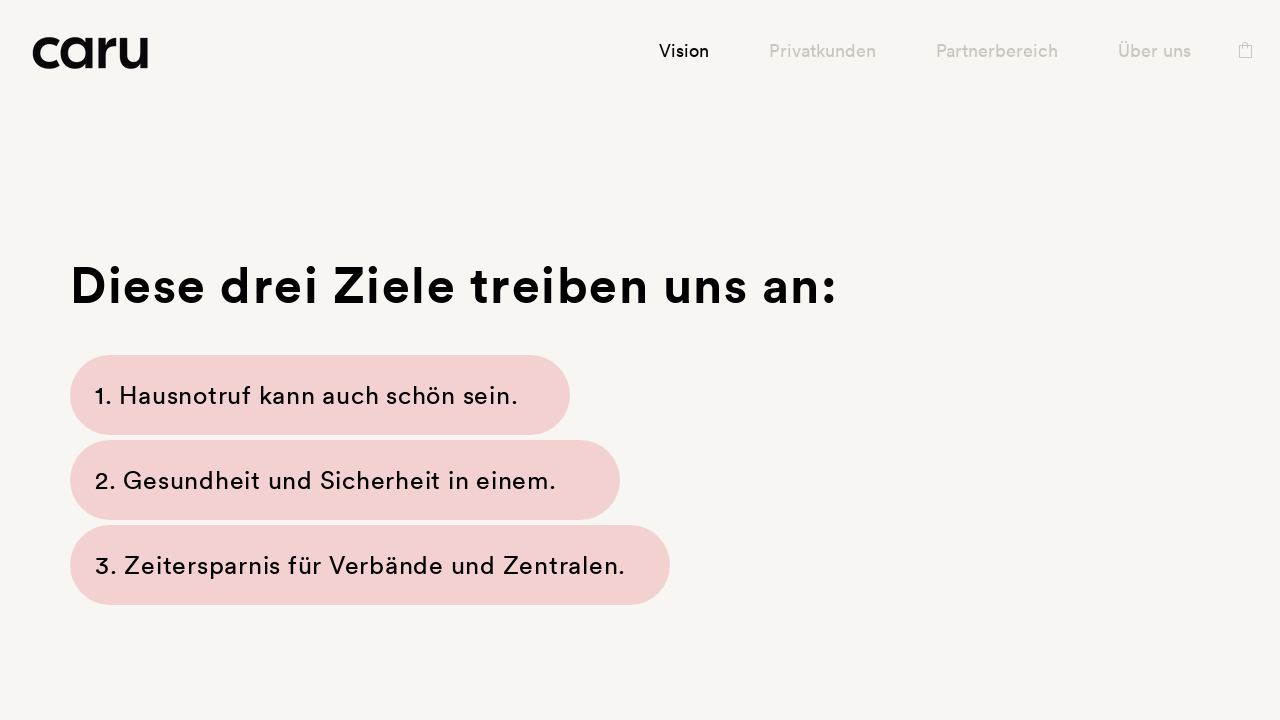